Tests filtering to display only active (incomplete) items

Starting URL: https://demo.playwright.dev/todomvc

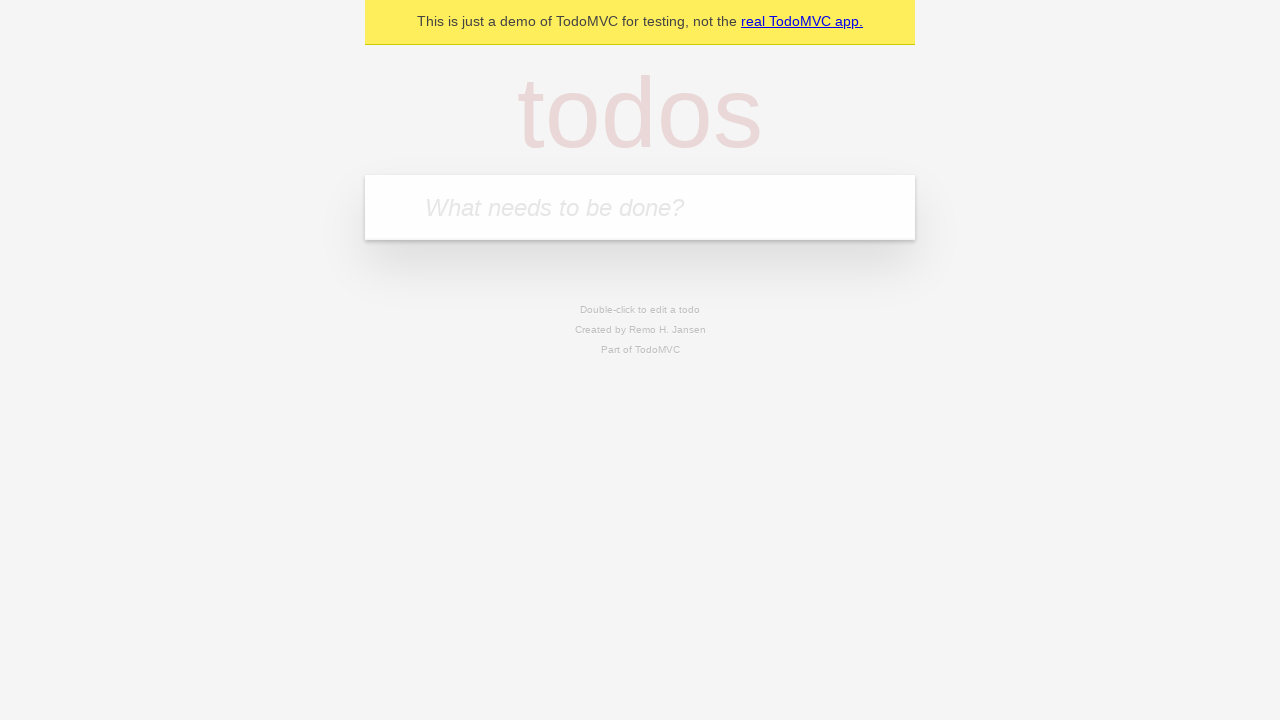

Filled new todo input with 'buy some cheese' on .new-todo
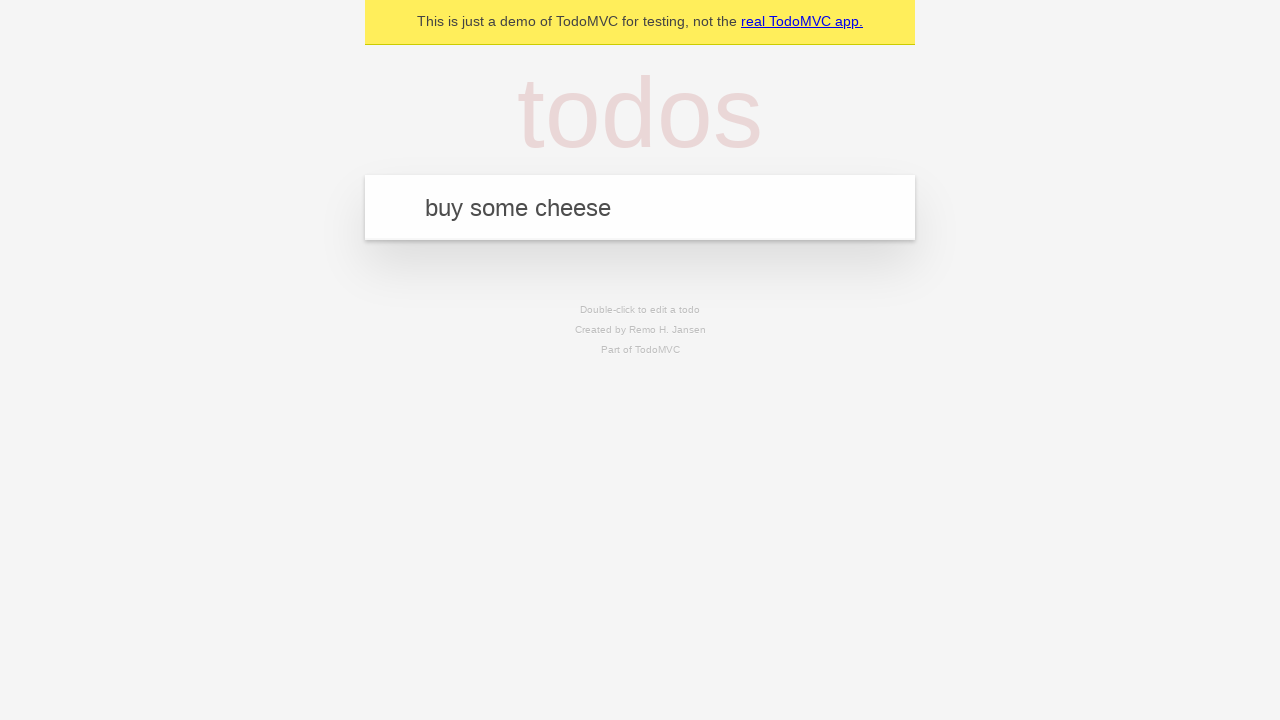

Pressed Enter to add first todo item on .new-todo
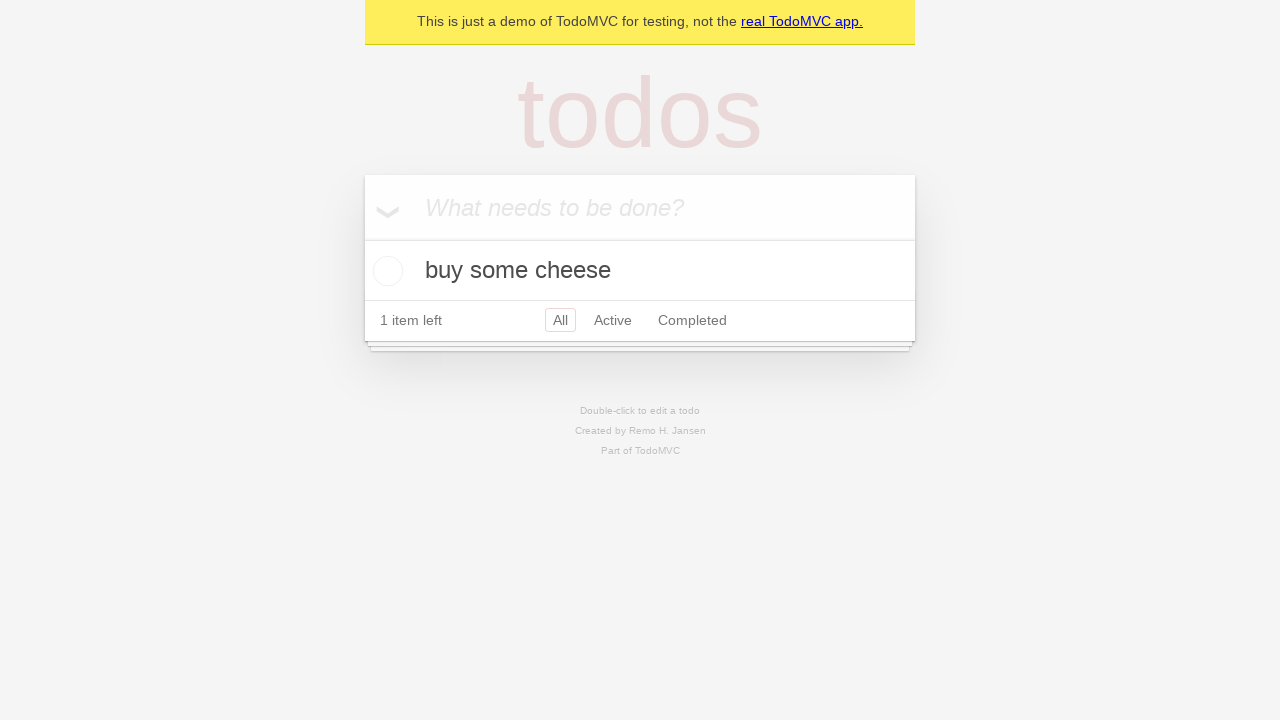

Filled new todo input with 'feed the cat' on .new-todo
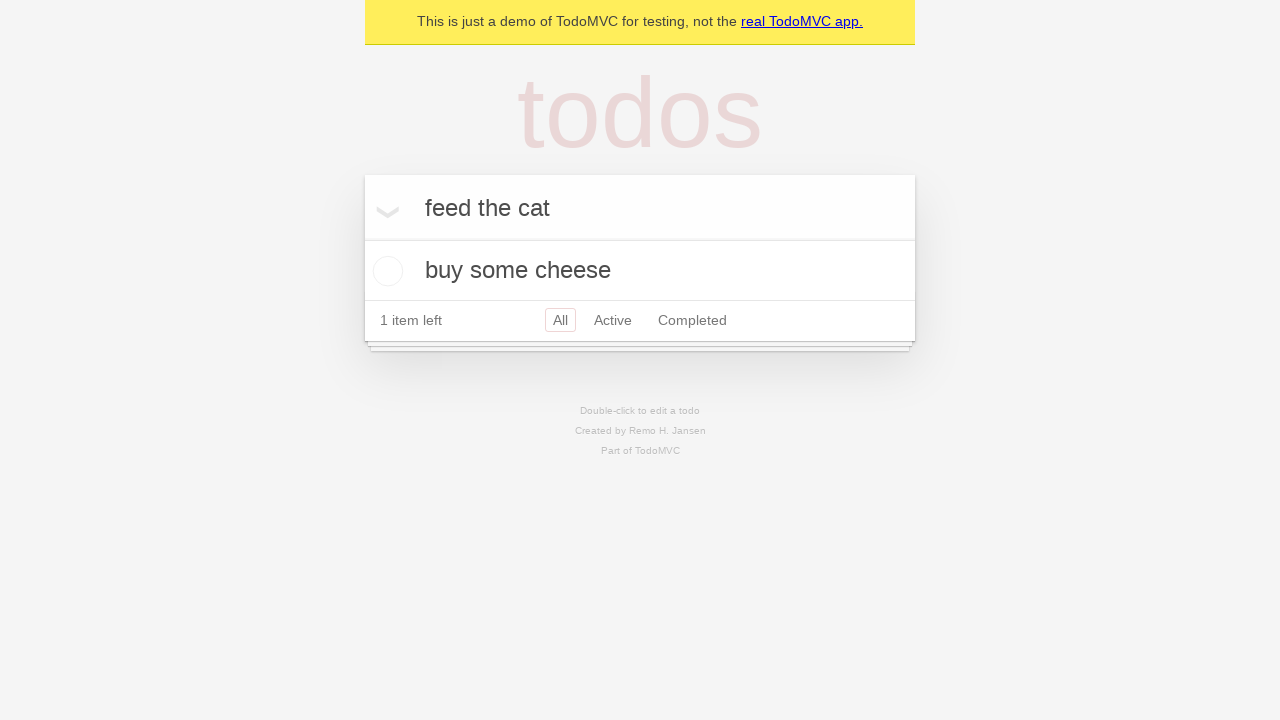

Pressed Enter to add second todo item on .new-todo
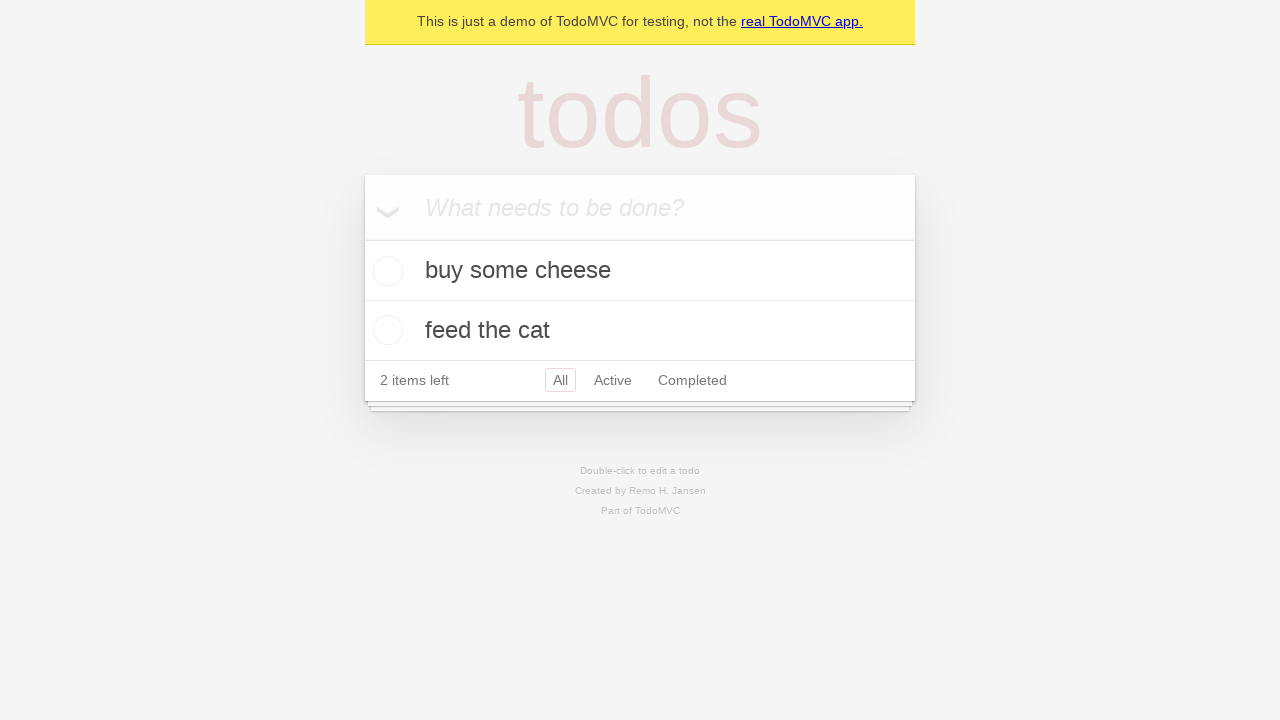

Filled new todo input with 'book a doctors appointment' on .new-todo
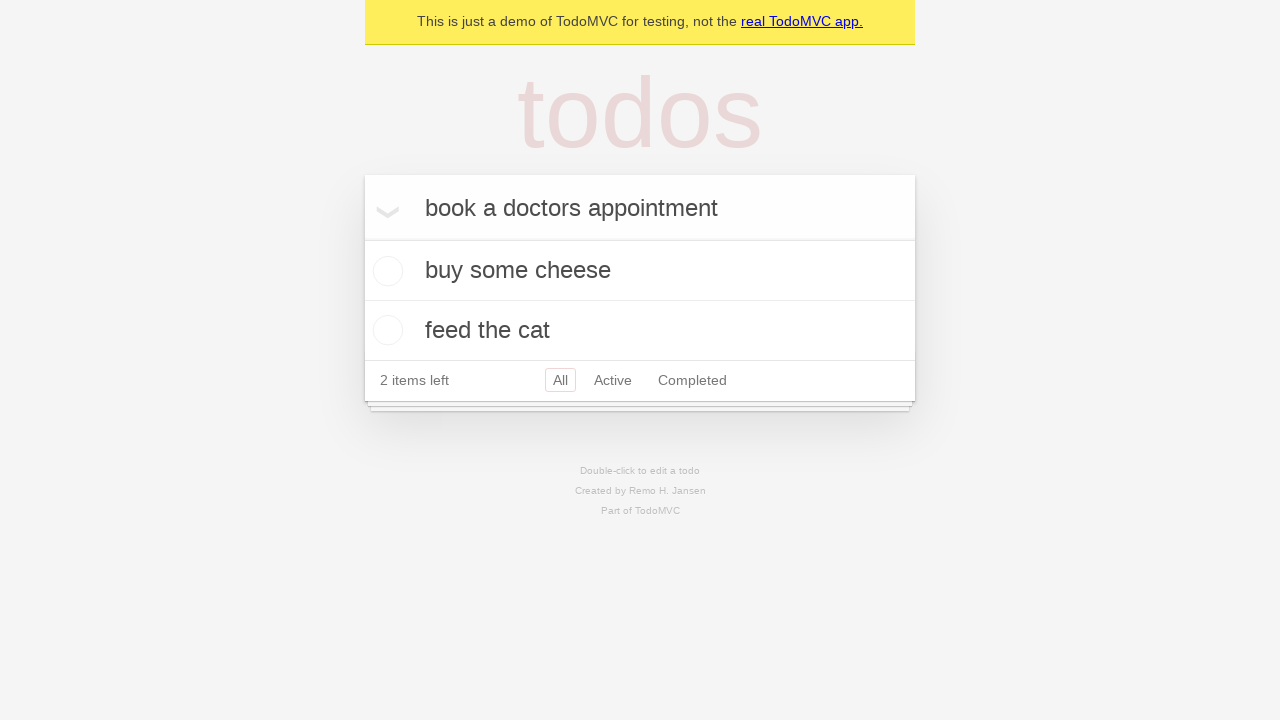

Pressed Enter to add third todo item on .new-todo
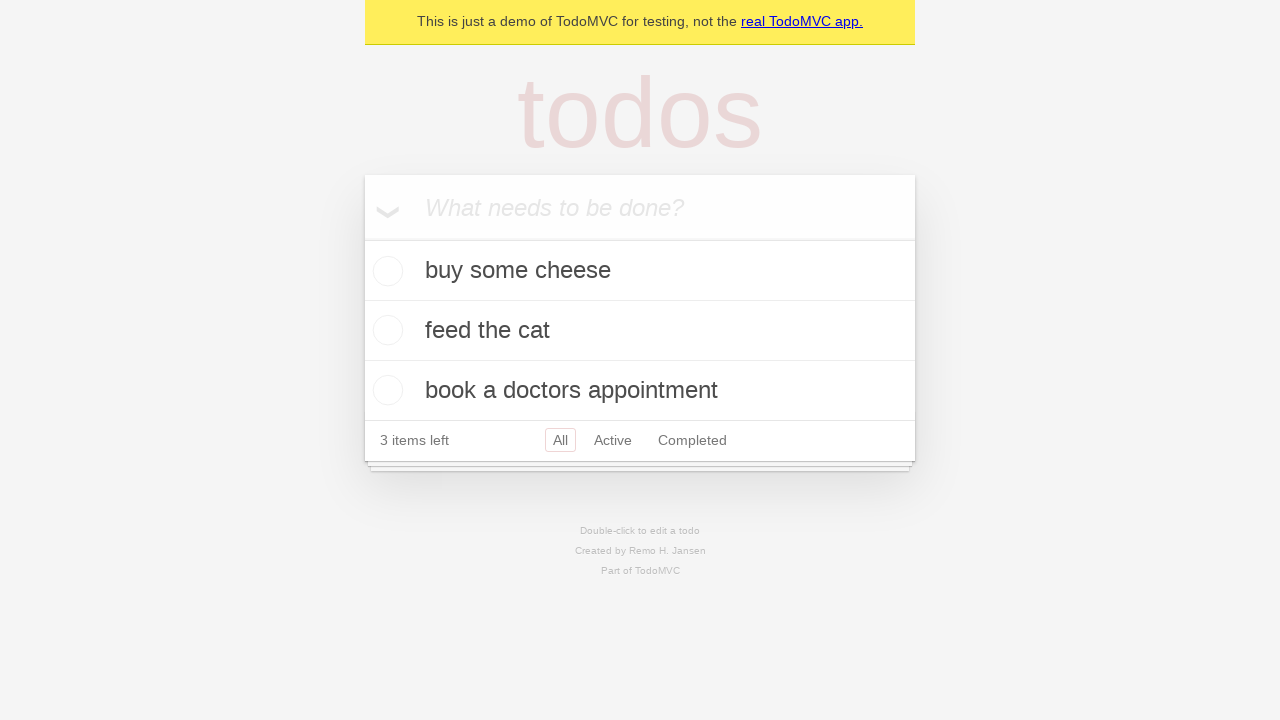

Checked the second todo item to mark it as complete at (385, 330) on .todo-list li .toggle >> nth=1
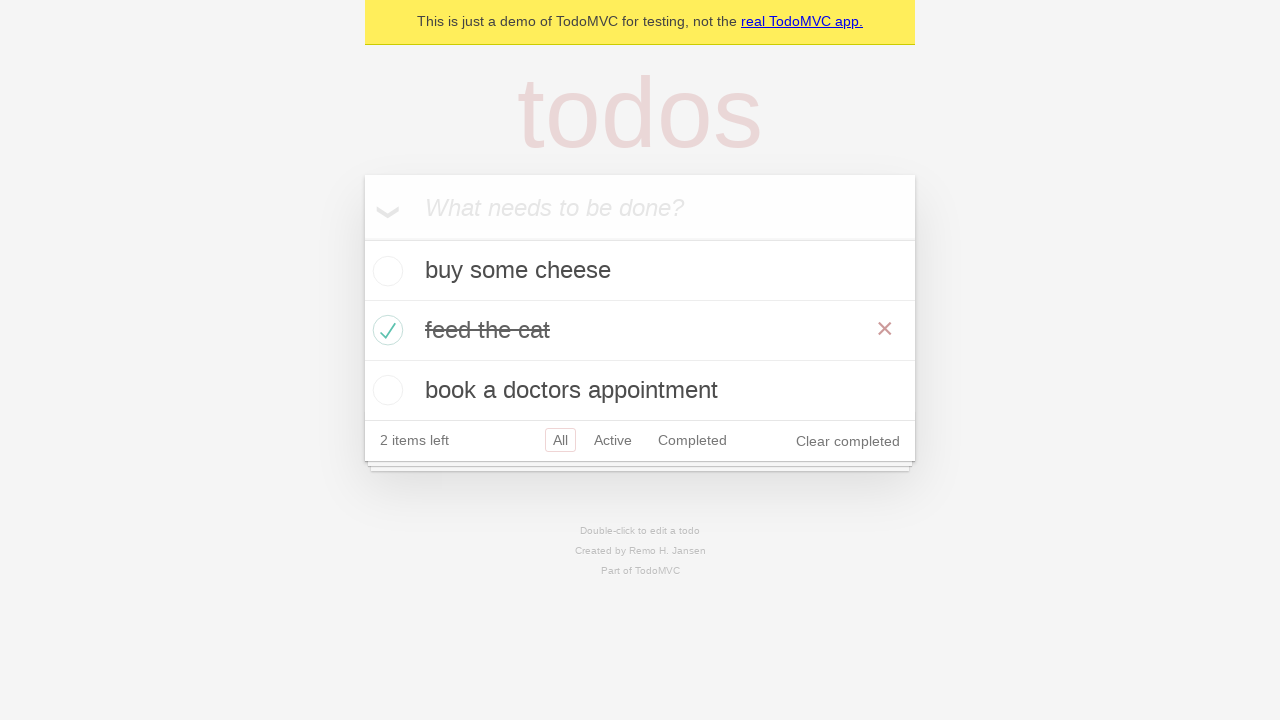

Clicked Active filter to display only incomplete items at (613, 440) on .filters >> text=Active
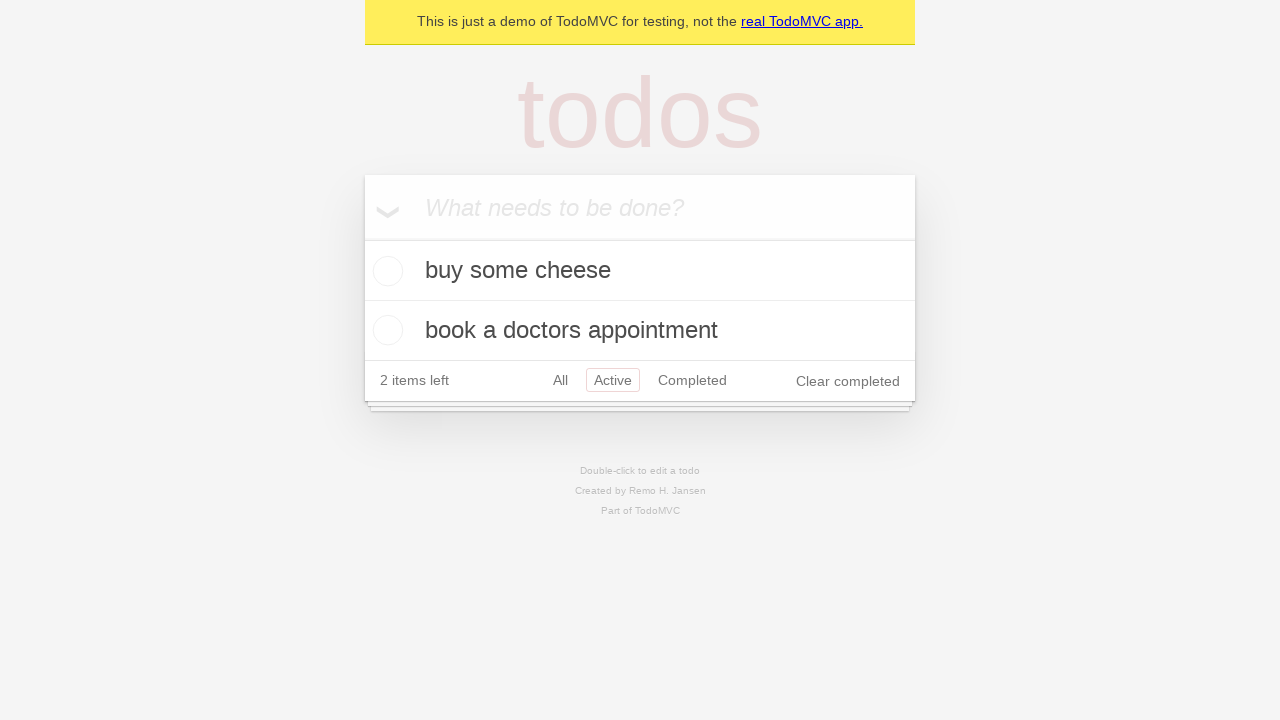

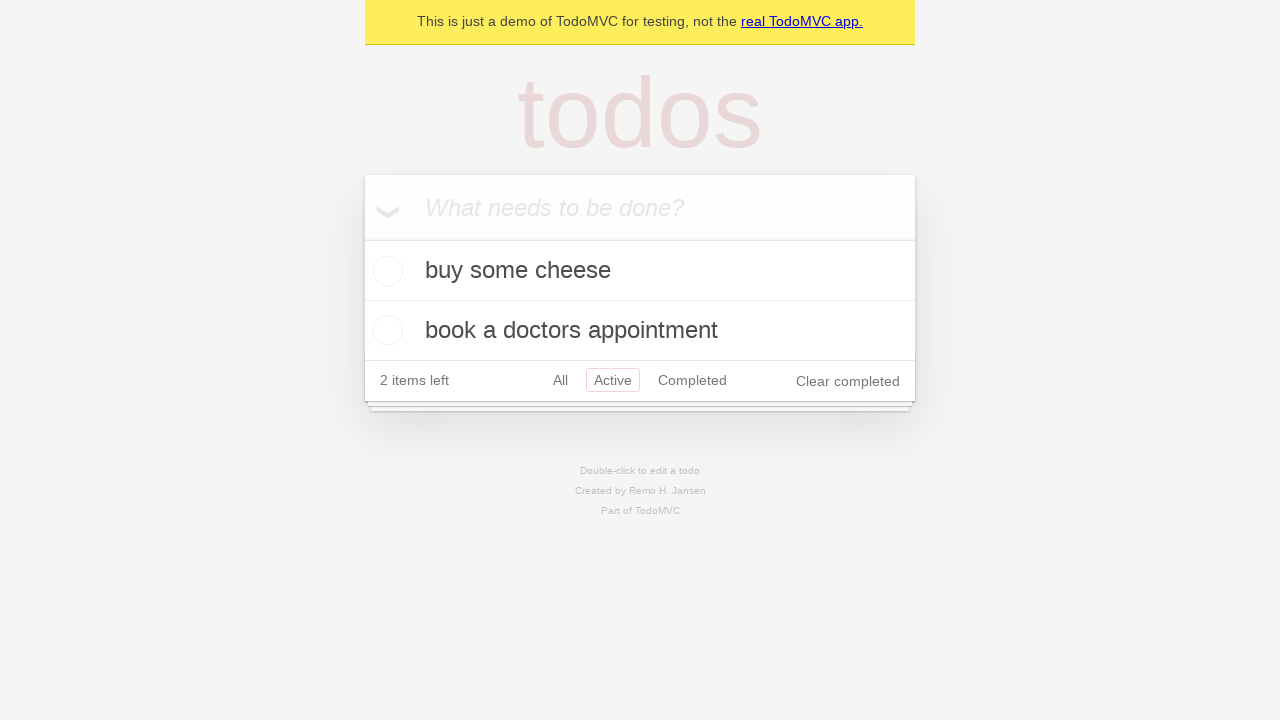